Tests the Swiggy food delivery website by entering a location in the location search field to find restaurants in that area.

Starting URL: https://www.swiggy.com/

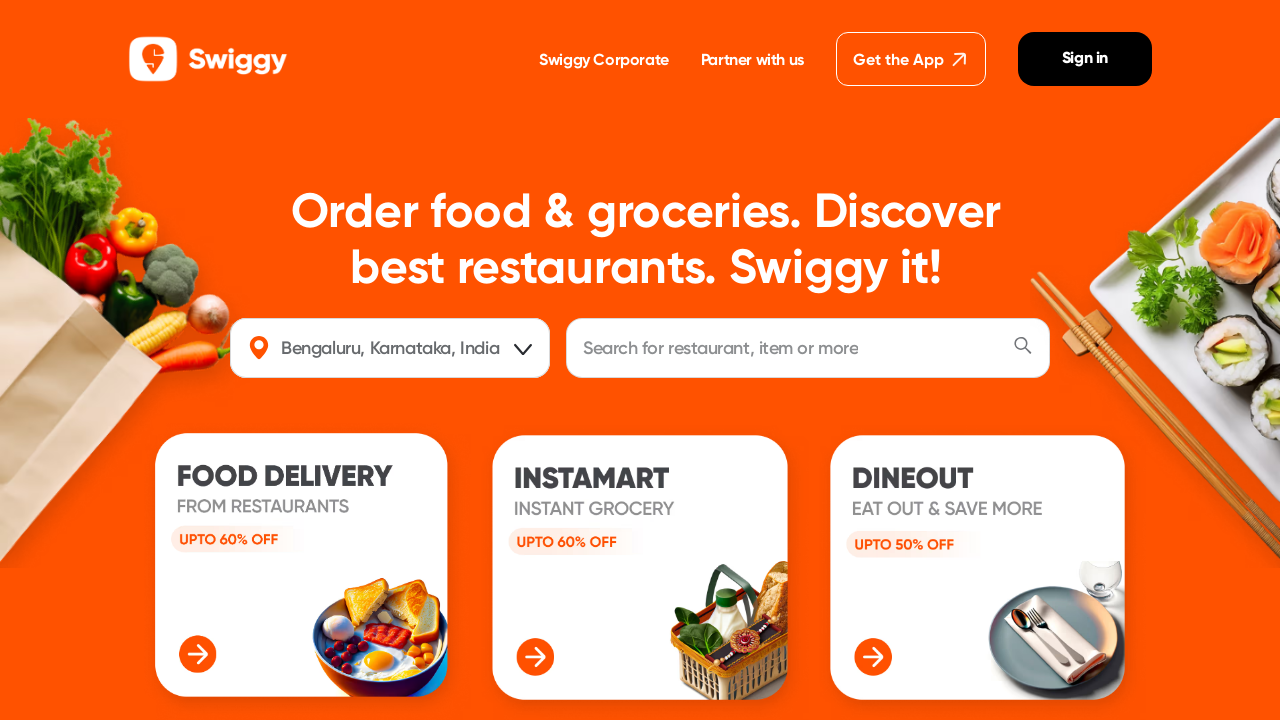

Filled location search field with 'Adyar' on #location
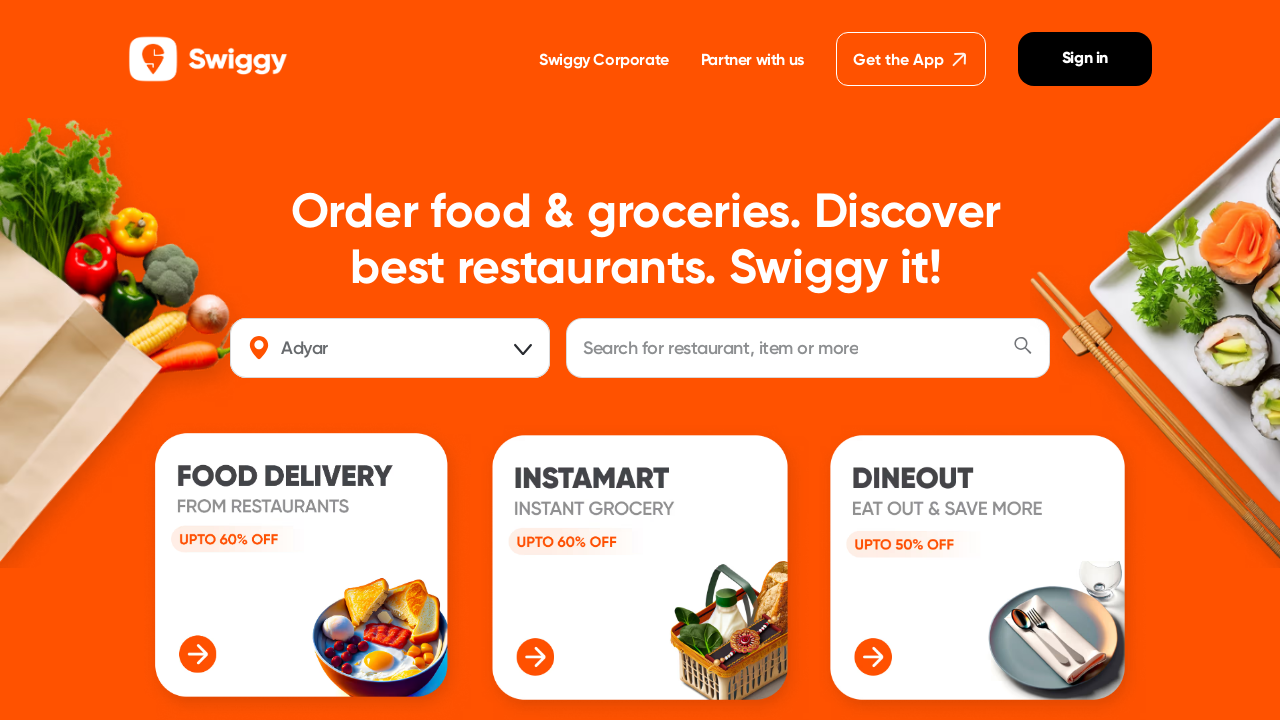

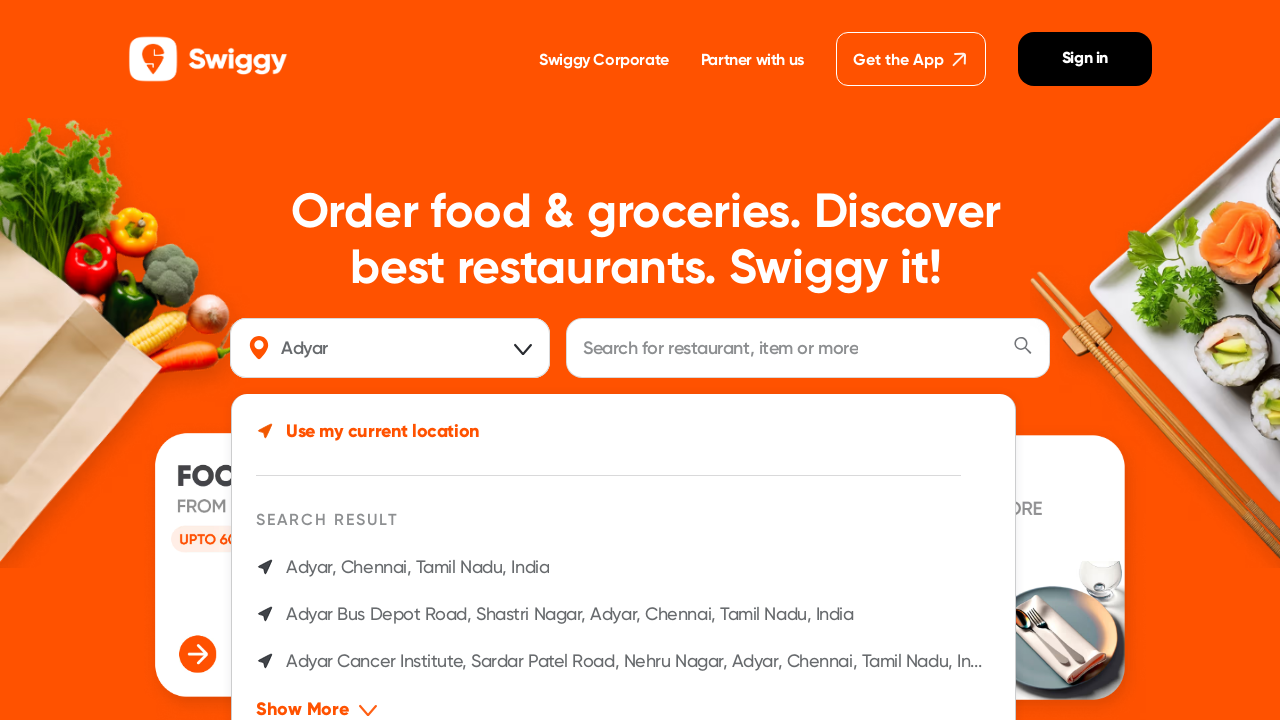